Tests that the login form displays a "Password is required" error message when only entering a username and clicking login

Starting URL: https://www.saucedemo.com/

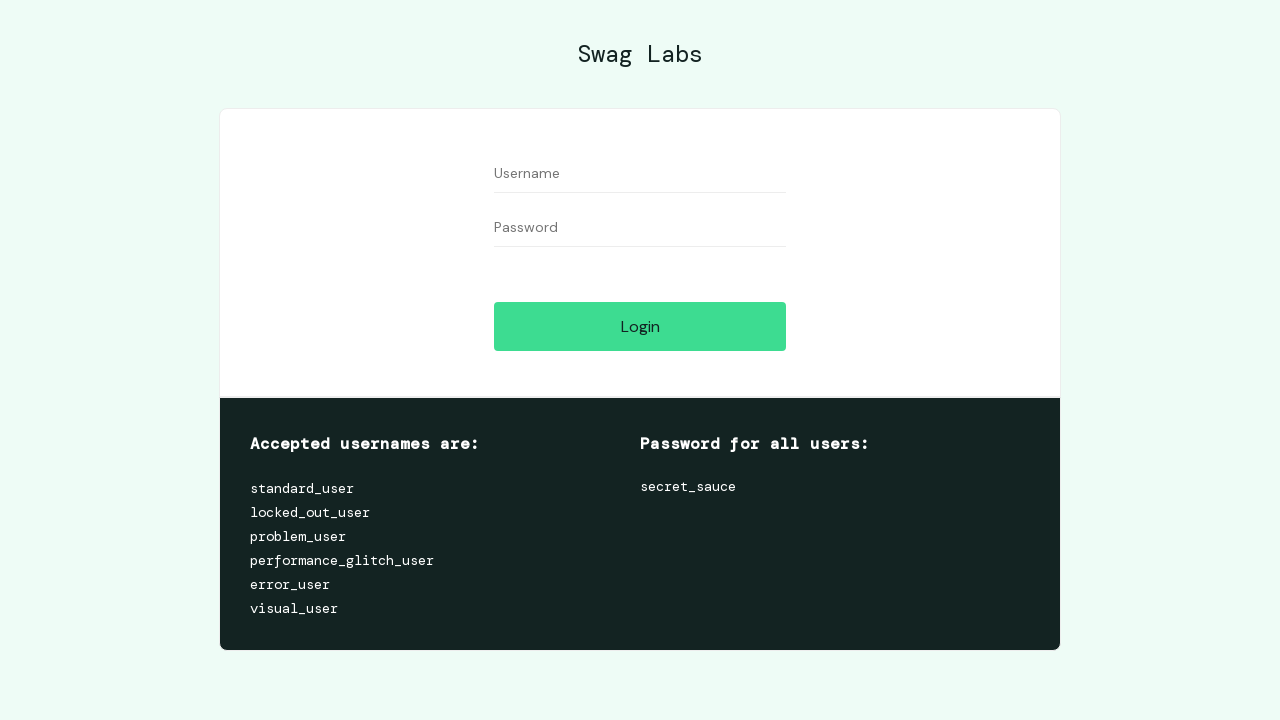

Clicked on username input field at (640, 174) on #user-name
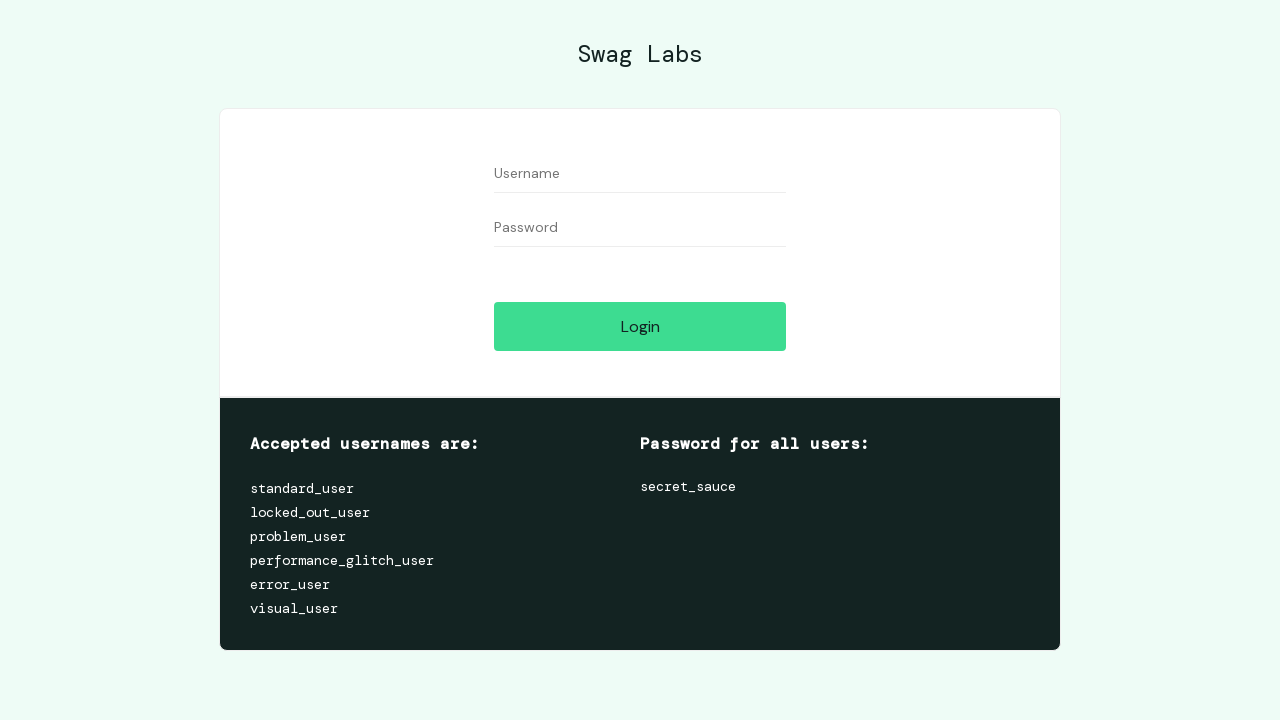

Entered username 'randomuser123' in username field on #user-name
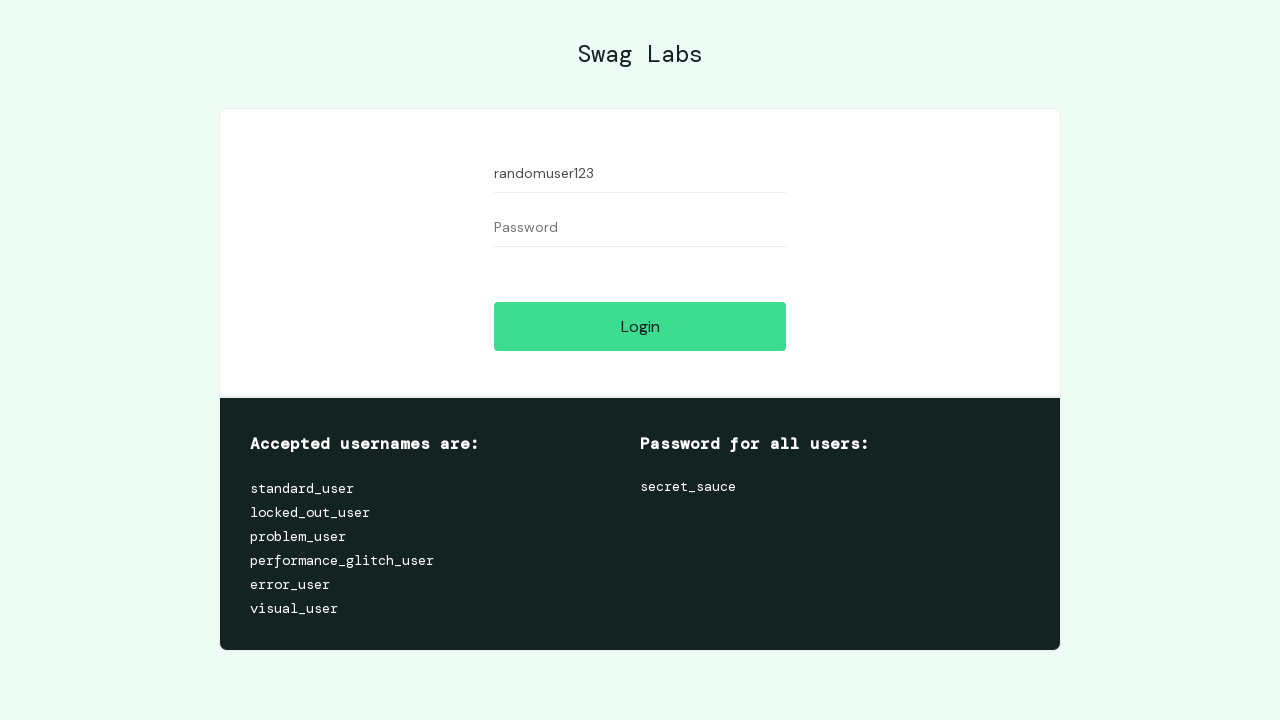

Clicked login button without entering password at (640, 326) on #login-button
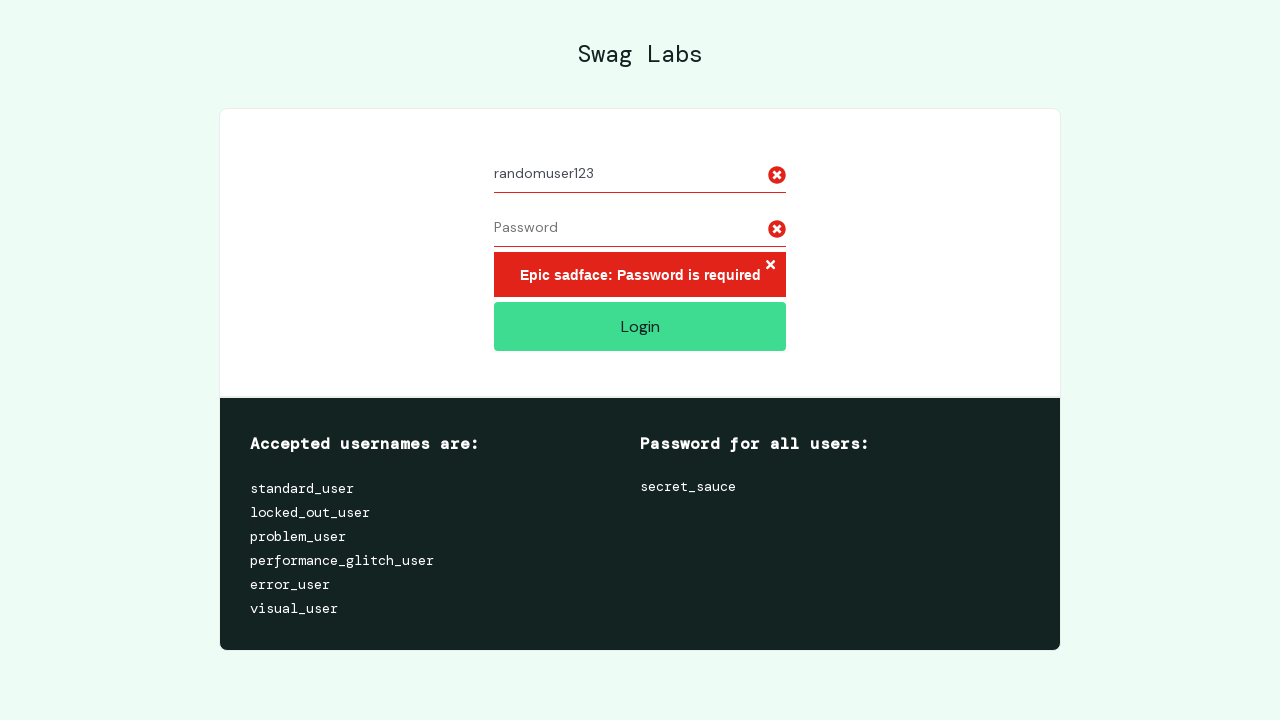

Password is required error message appeared
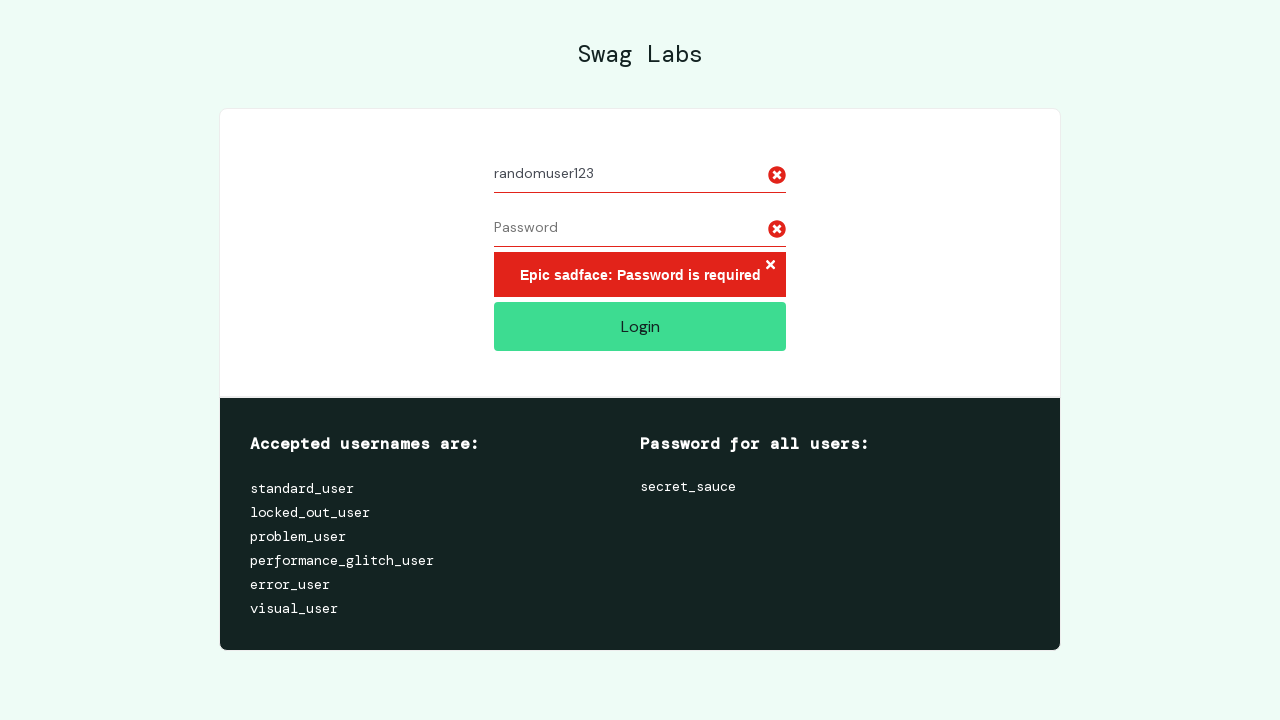

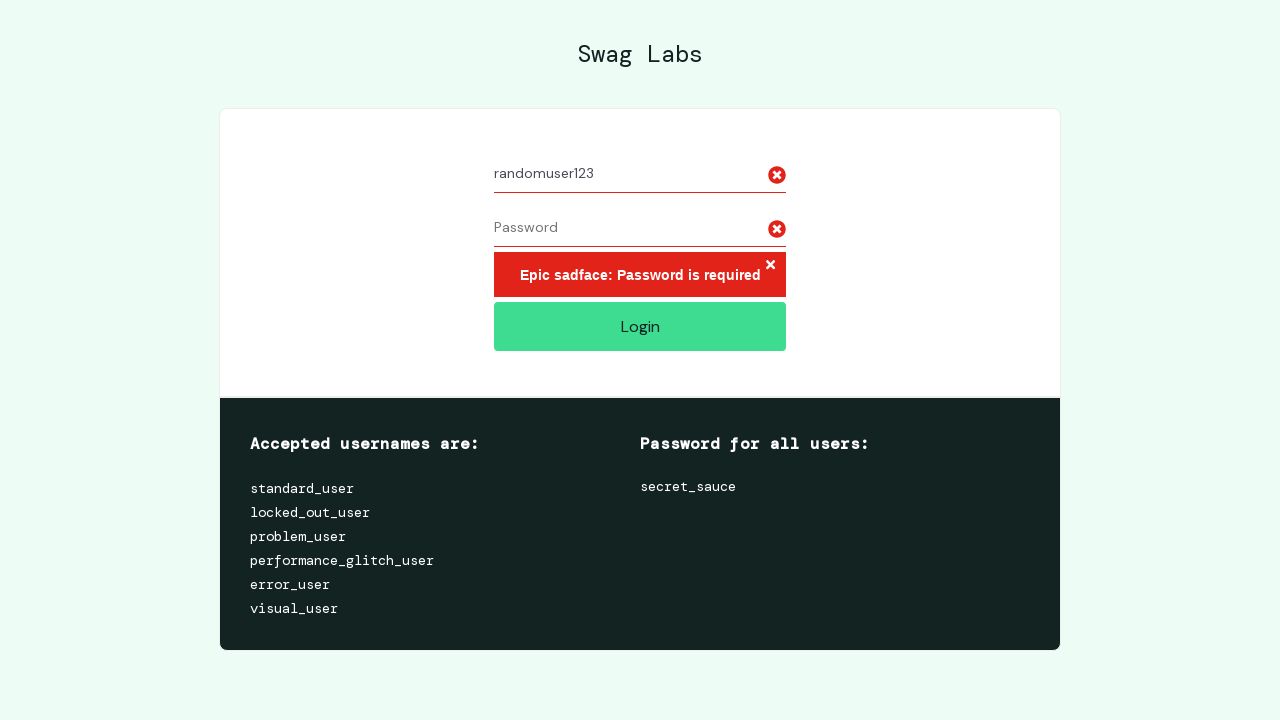